Tests that edits are cancelled when pressing Escape

Starting URL: https://demo.playwright.dev/todomvc

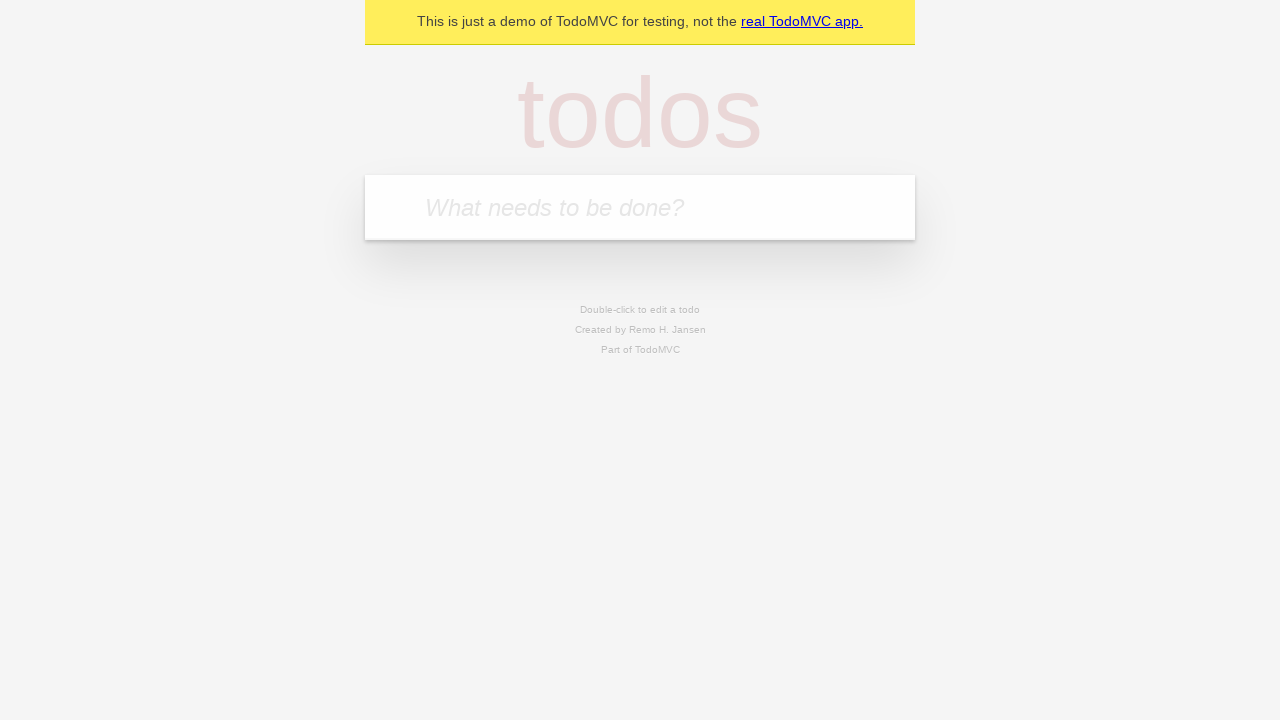

Filled new todo input with 'buy some cheese' on internal:attr=[placeholder="What needs to be done?"i]
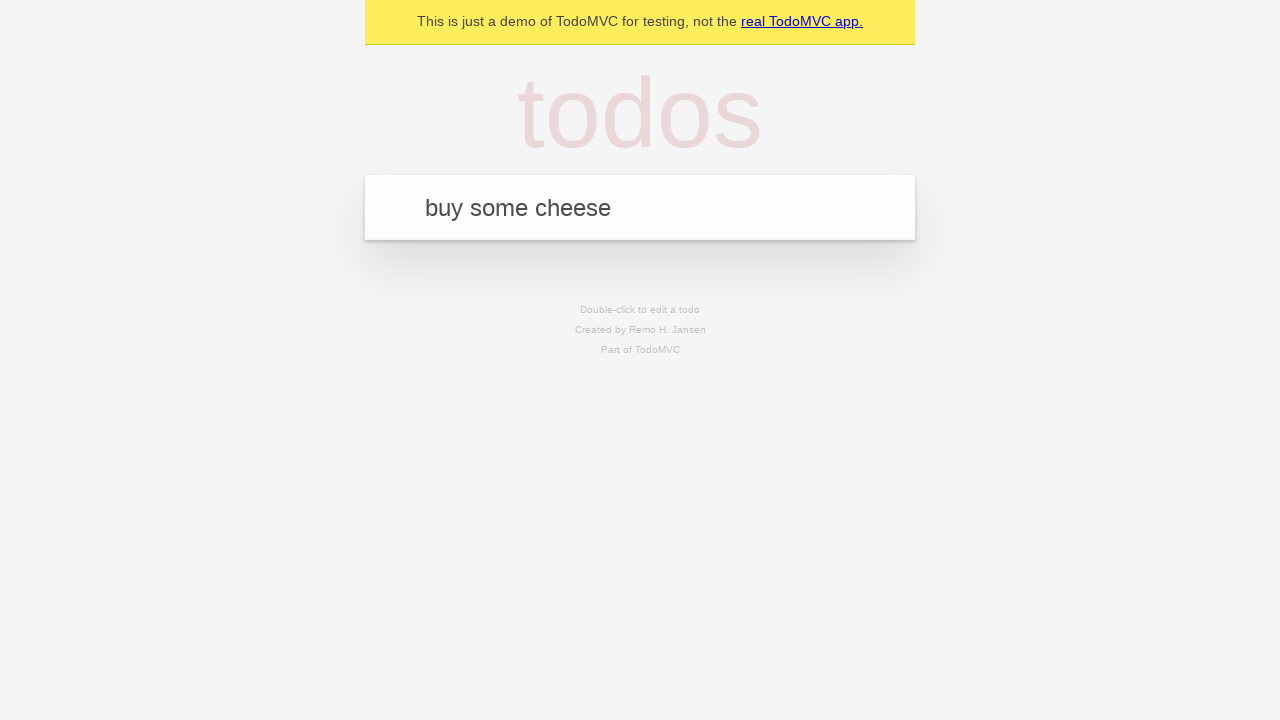

Pressed Enter to create todo 'buy some cheese' on internal:attr=[placeholder="What needs to be done?"i]
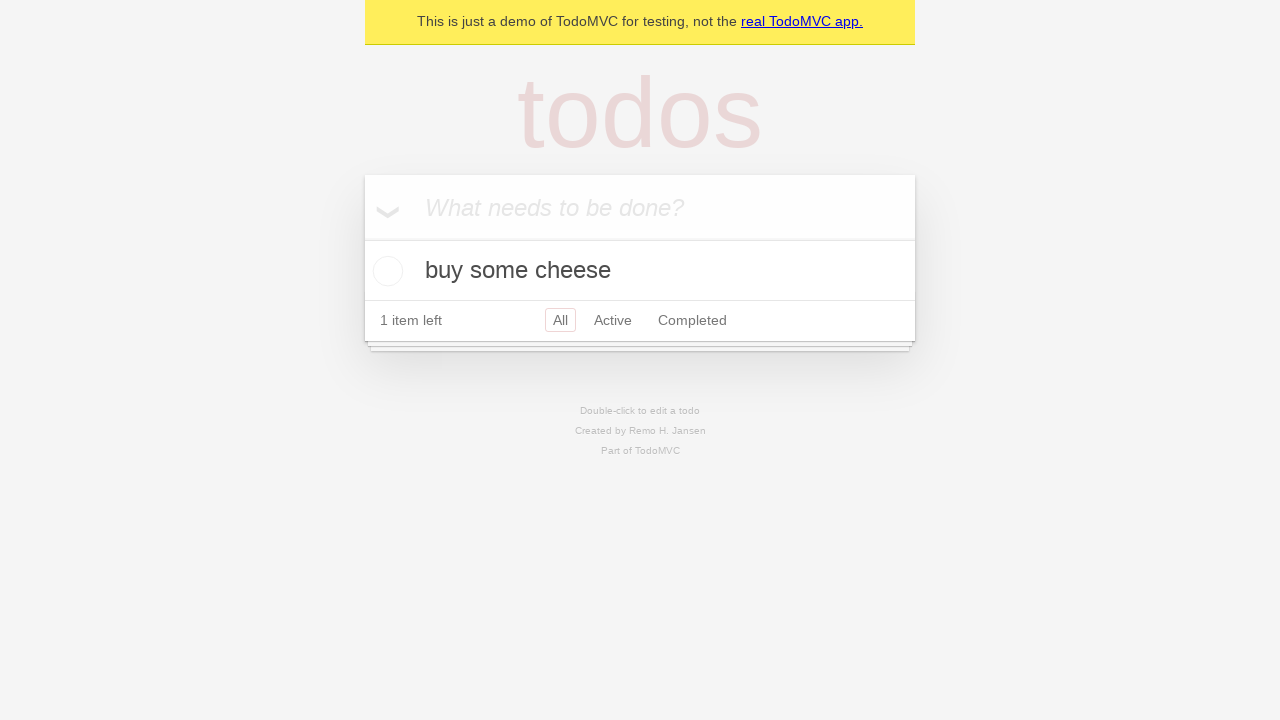

Filled new todo input with 'feed the cat' on internal:attr=[placeholder="What needs to be done?"i]
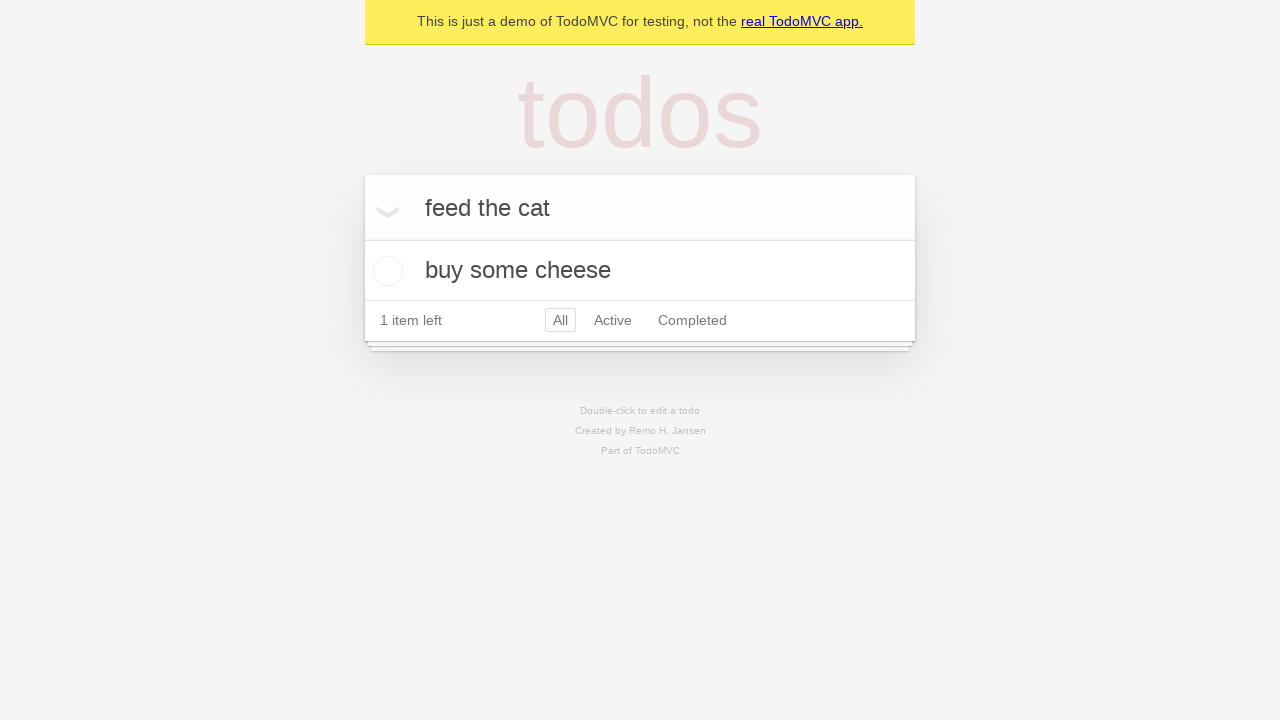

Pressed Enter to create todo 'feed the cat' on internal:attr=[placeholder="What needs to be done?"i]
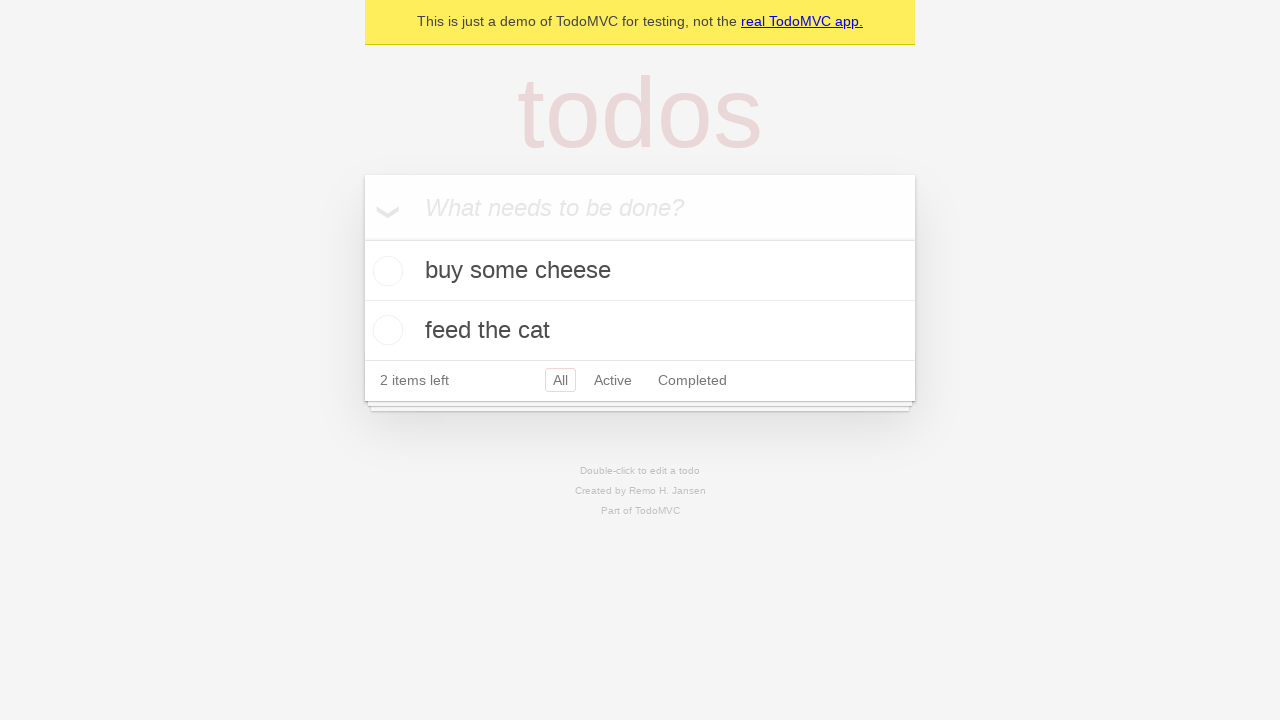

Filled new todo input with 'book a doctors appointment' on internal:attr=[placeholder="What needs to be done?"i]
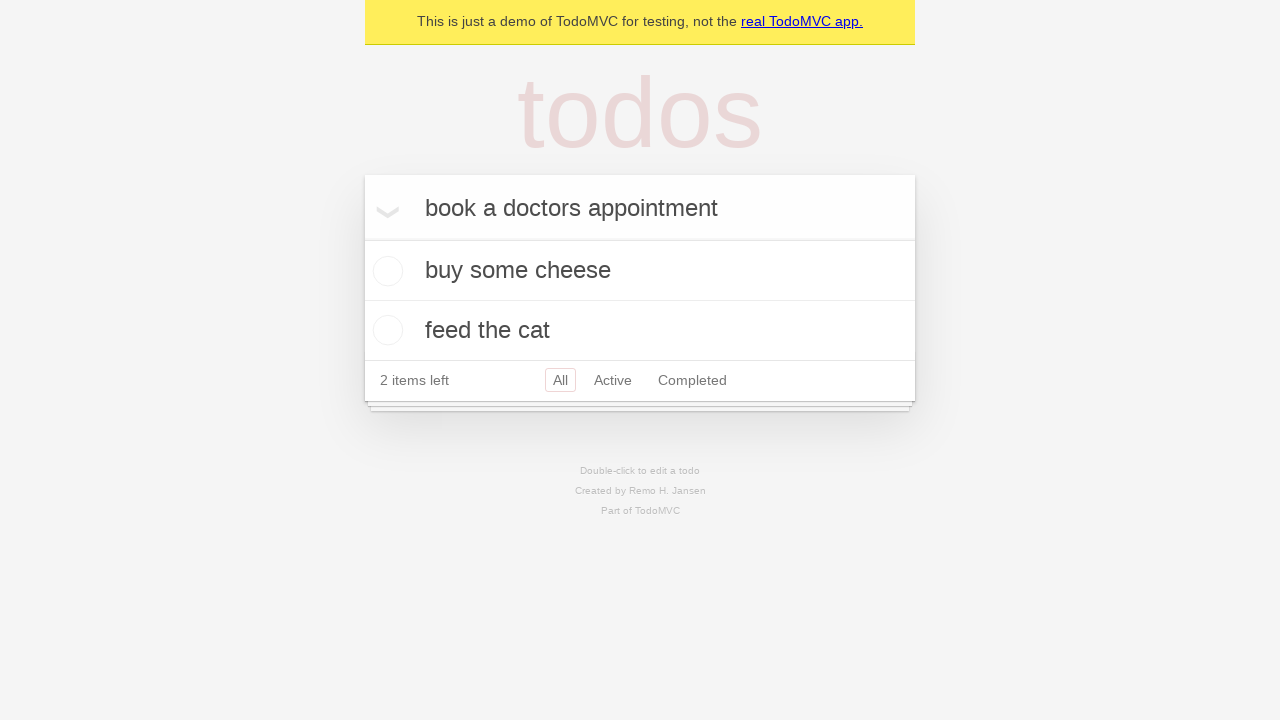

Pressed Enter to create todo 'book a doctors appointment' on internal:attr=[placeholder="What needs to be done?"i]
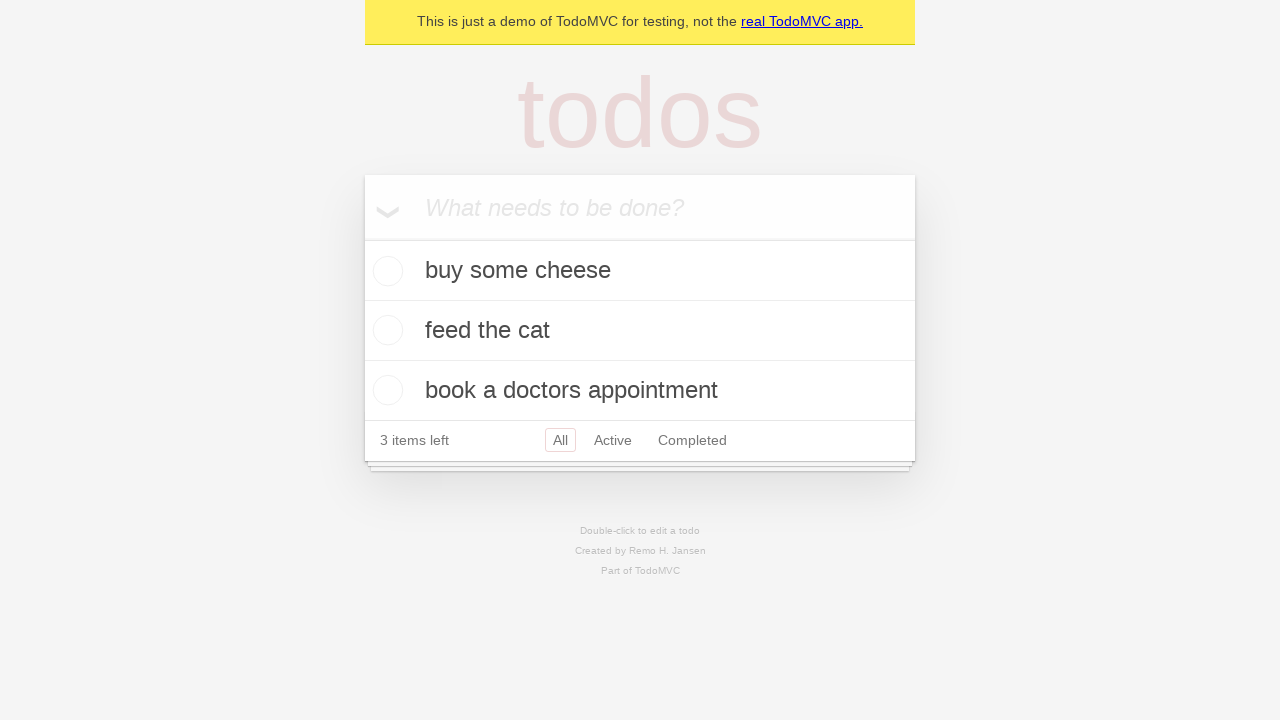

Waited for all 3 todos to be created
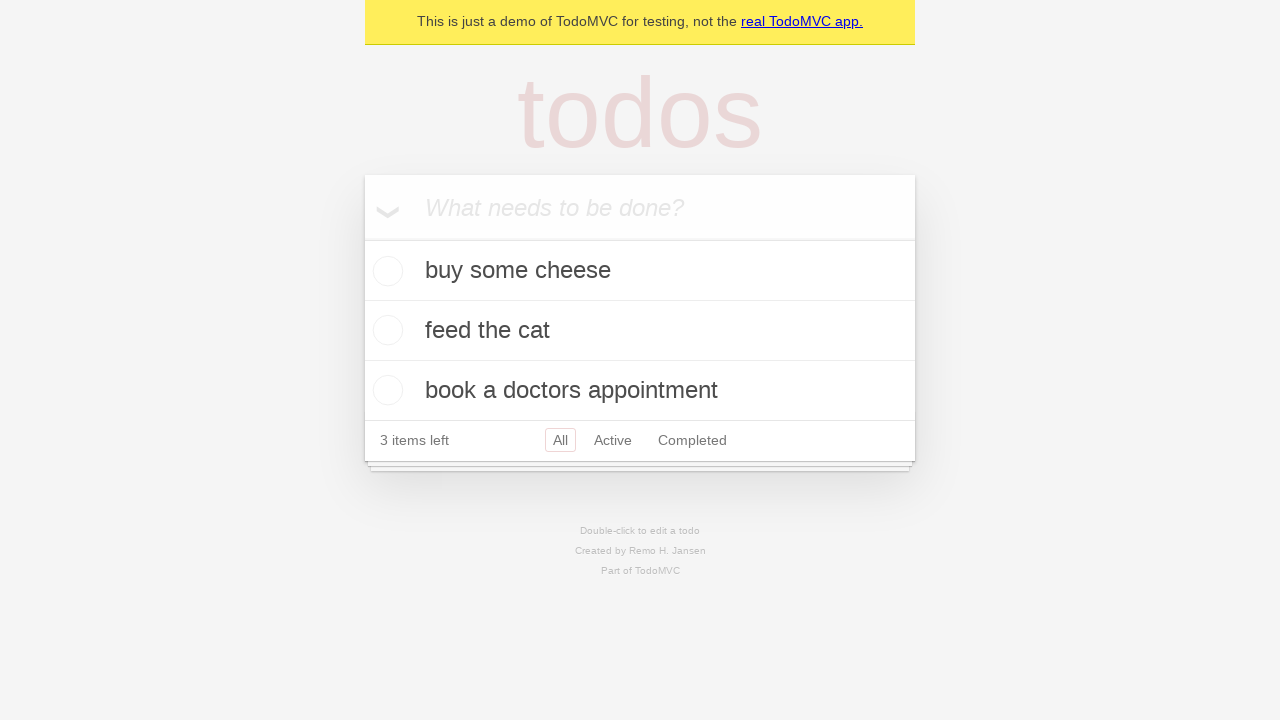

Double-clicked on second todo to enter edit mode at (640, 331) on internal:testid=[data-testid="todo-item"s] >> nth=1
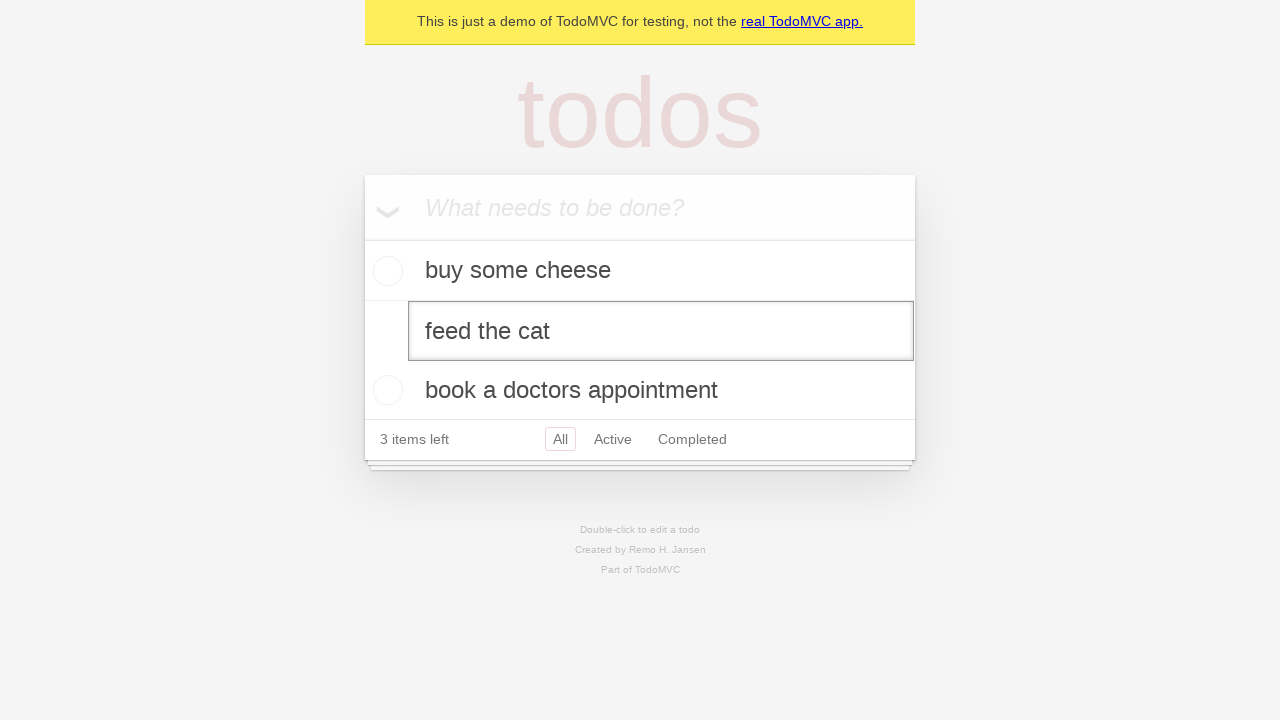

Filled edit input with 'buy some sausages' on internal:testid=[data-testid="todo-item"s] >> nth=1 >> internal:role=textbox[nam
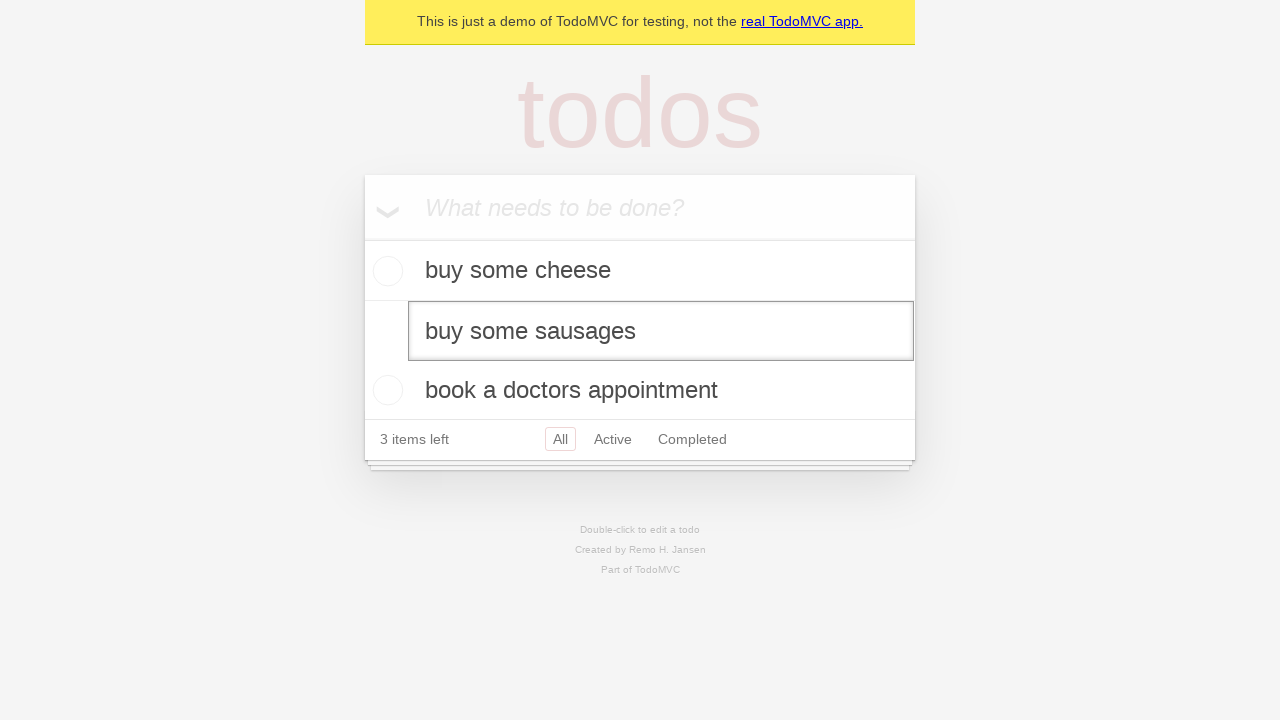

Pressed Escape to cancel edit on internal:testid=[data-testid="todo-item"s] >> nth=1 >> internal:role=textbox[nam
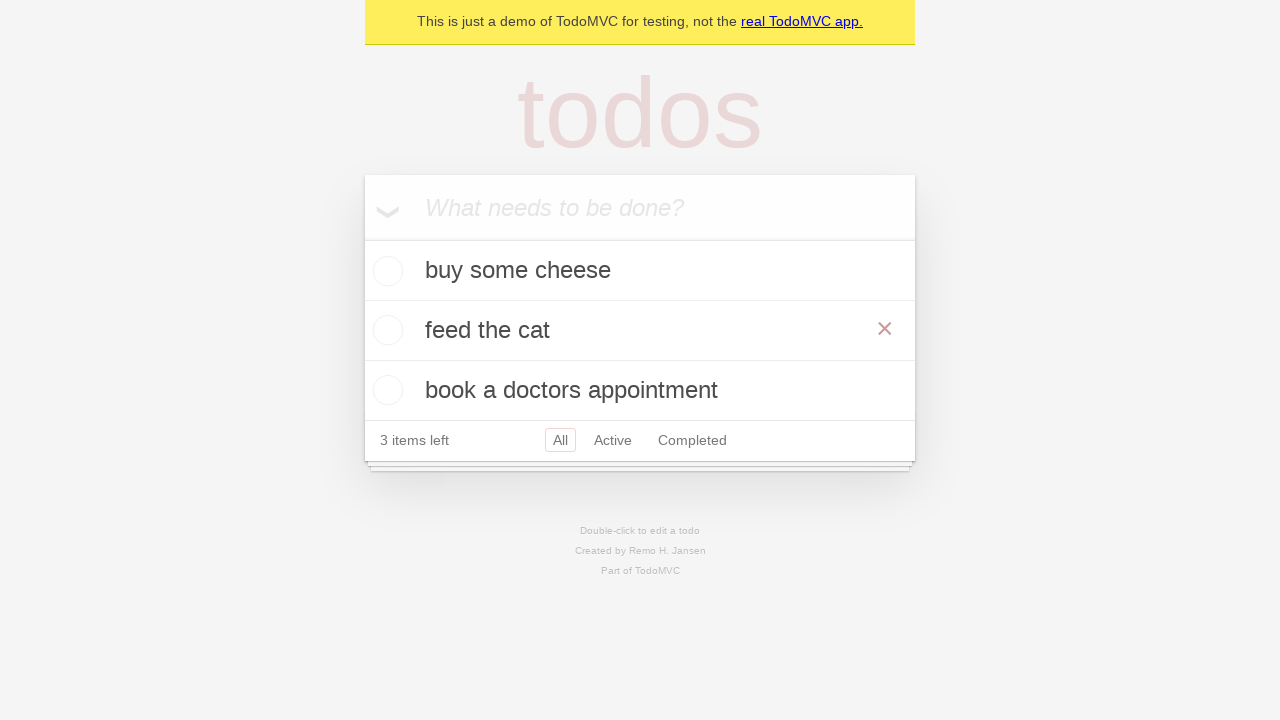

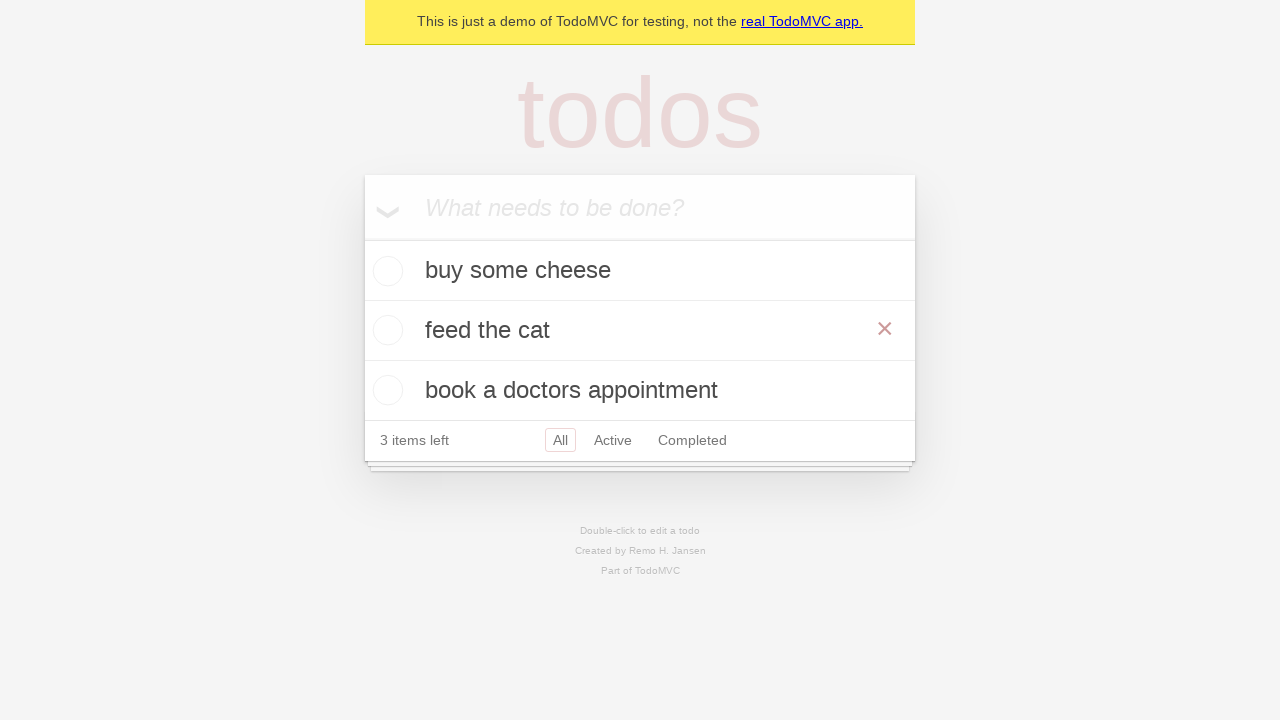